Tests iframe interaction on W3Schools by switching to an iframe and clicking a button inside it

Starting URL: https://w3schools.com/jsref/tryit.asp?filename=tryjsref_submit_get

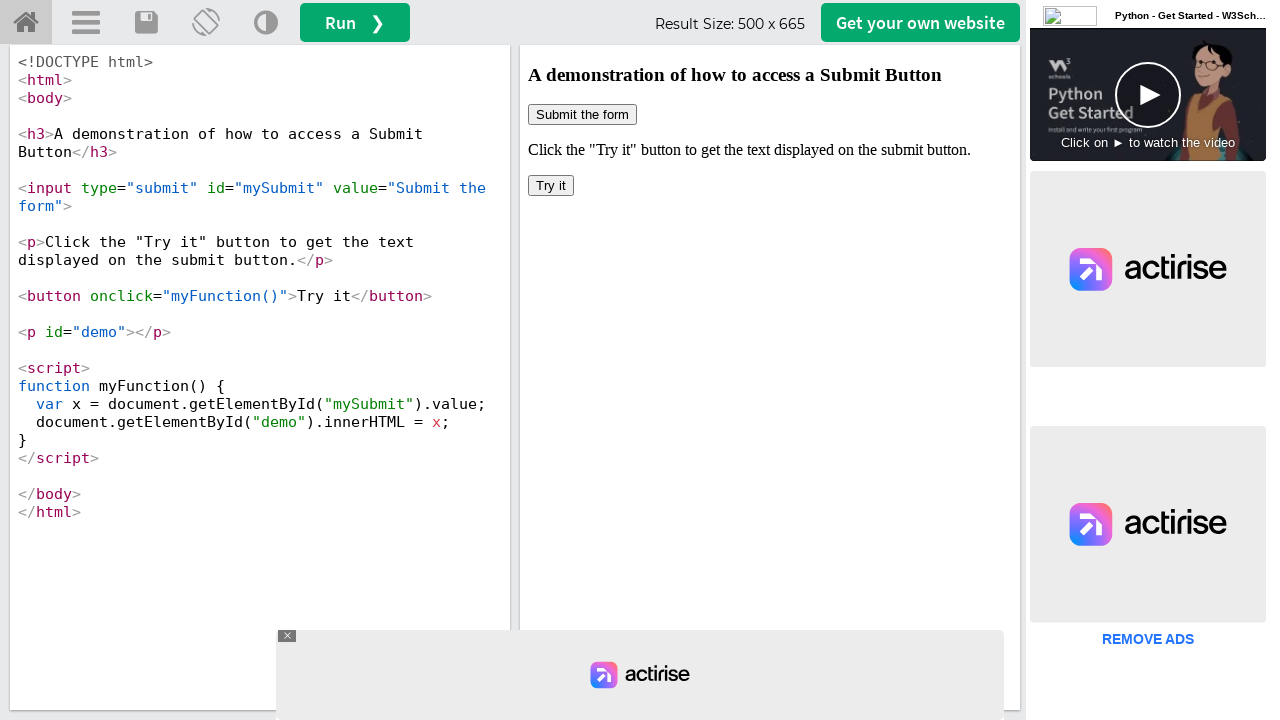

Located iframe with name 'iframeResult'
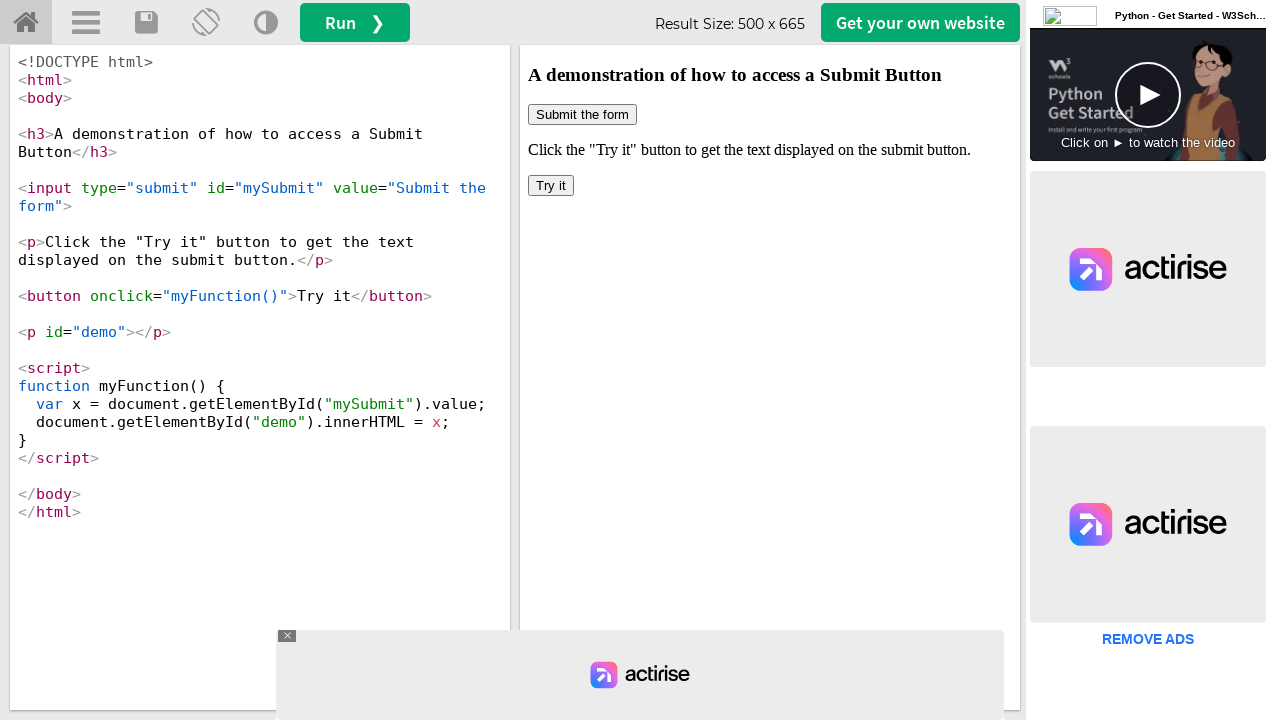

Clicked button inside the iframe at (551, 186) on iframe[name='iframeResult'] >> internal:control=enter-frame >> xpath=/html/body/
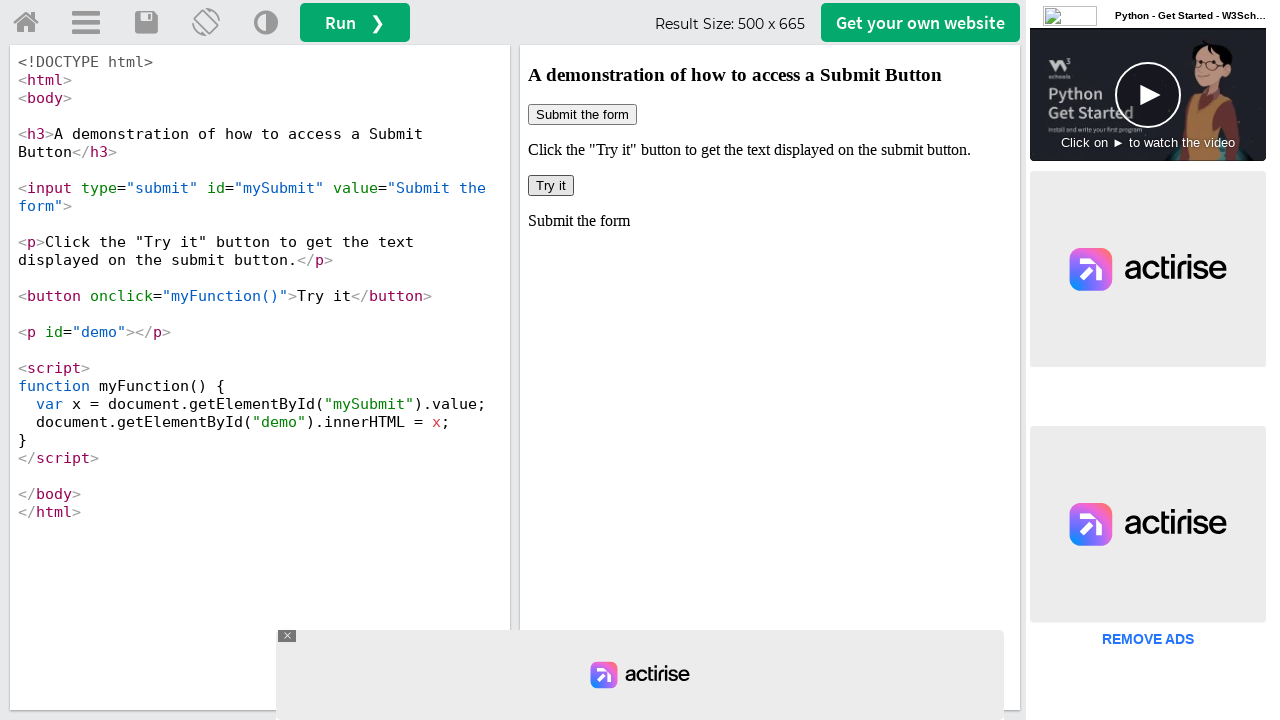

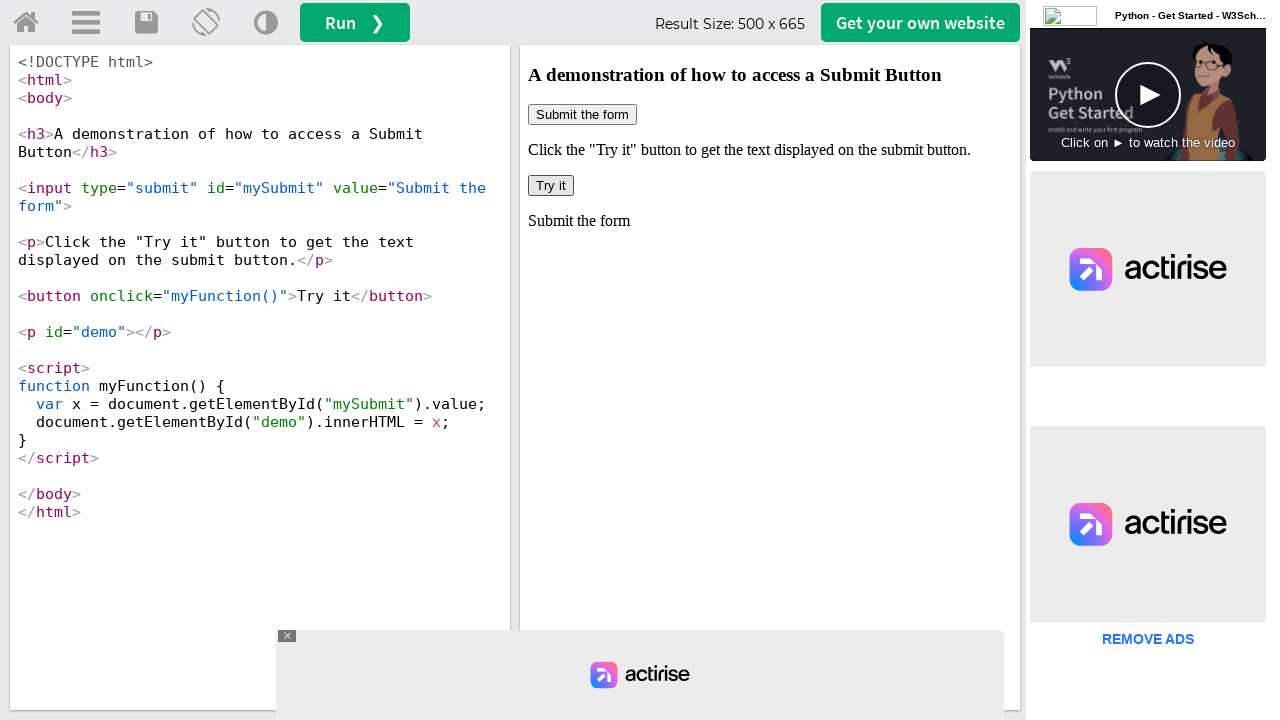